Tests mouse click and hold functionality by navigating to the UI Testing Concepts section, then Mouse Actions, then Click & Hold page, and performing a click and hold action on a circle element.

Starting URL: https://demoapps.qspiders.com/

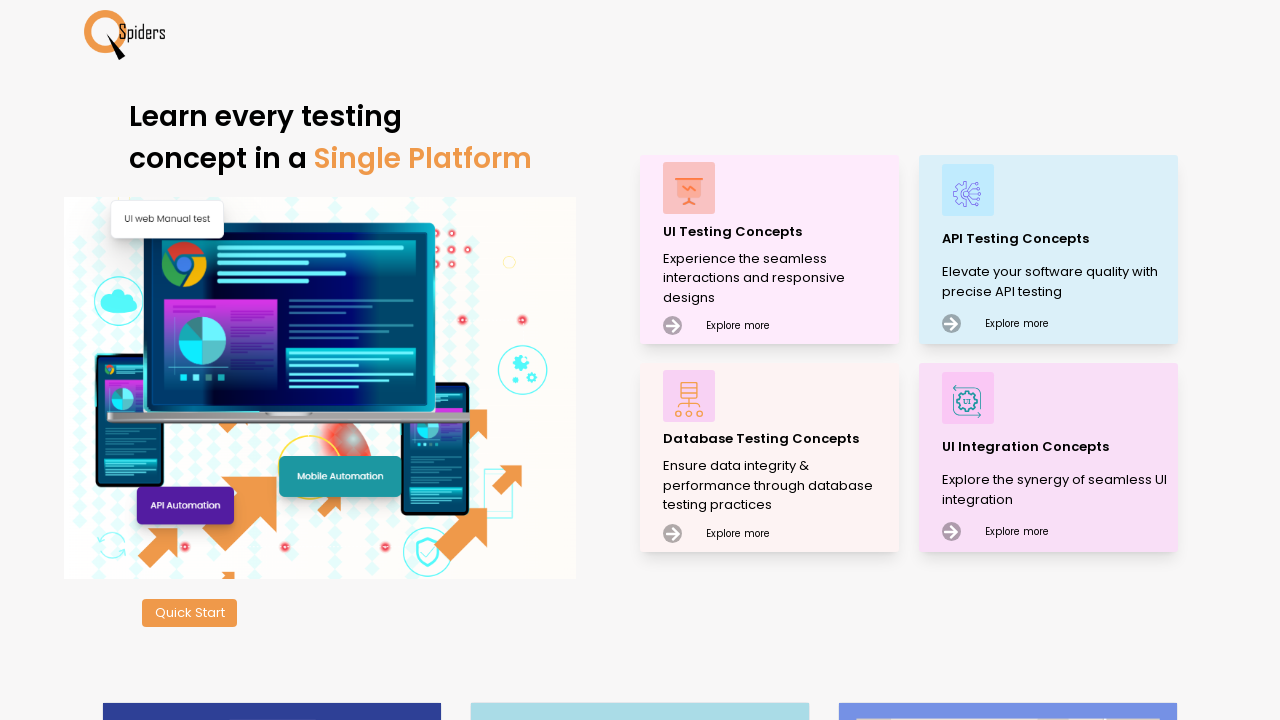

Clicked on 'UI Testing Concepts' section at (778, 232) on xpath=//p[text()='UI Testing Concepts']
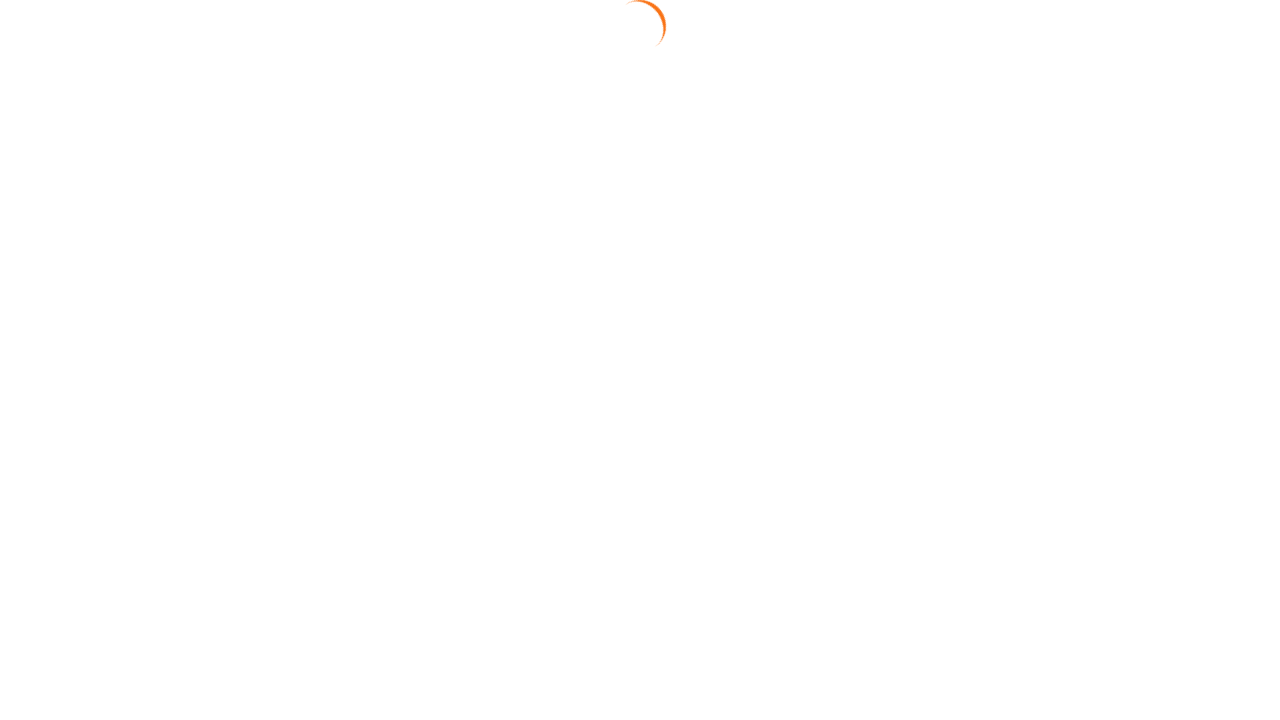

Clicked on 'Mouse Actions' section at (66, 667) on xpath=//section[text()='Mouse Actions']
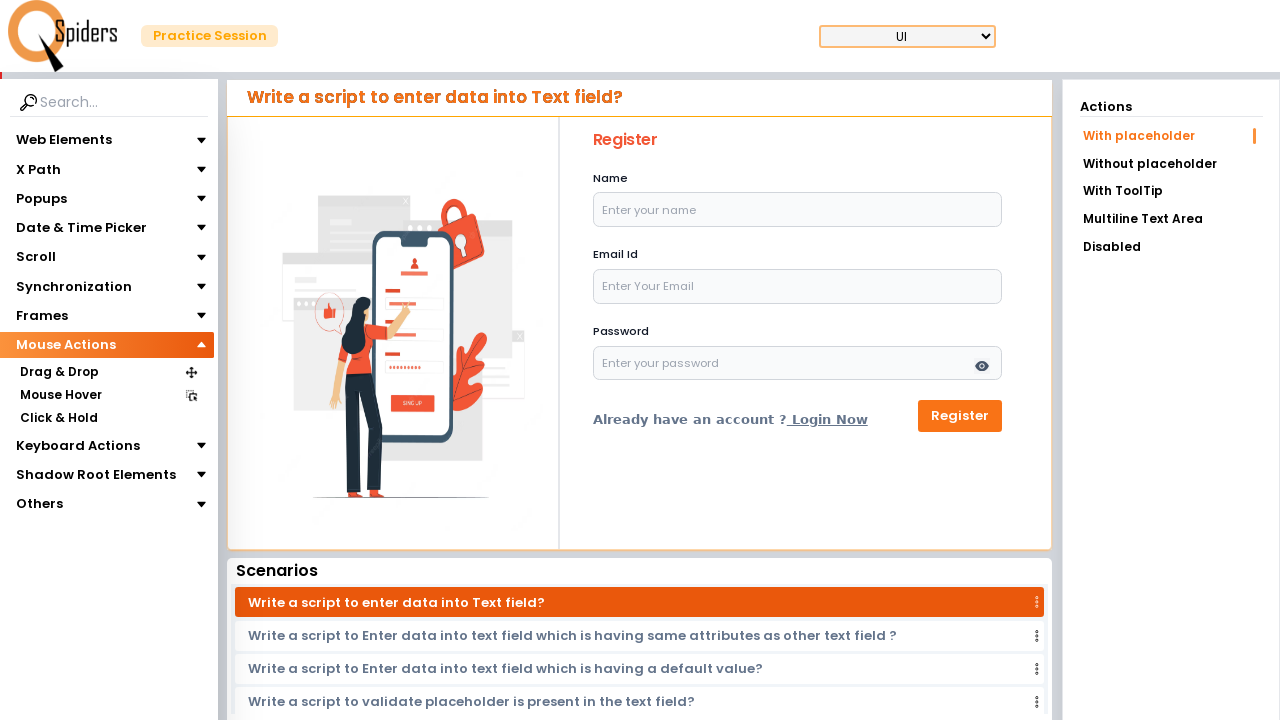

Clicked on 'Click & Hold' option at (58, 418) on xpath=//section[text()='Click & Hold']
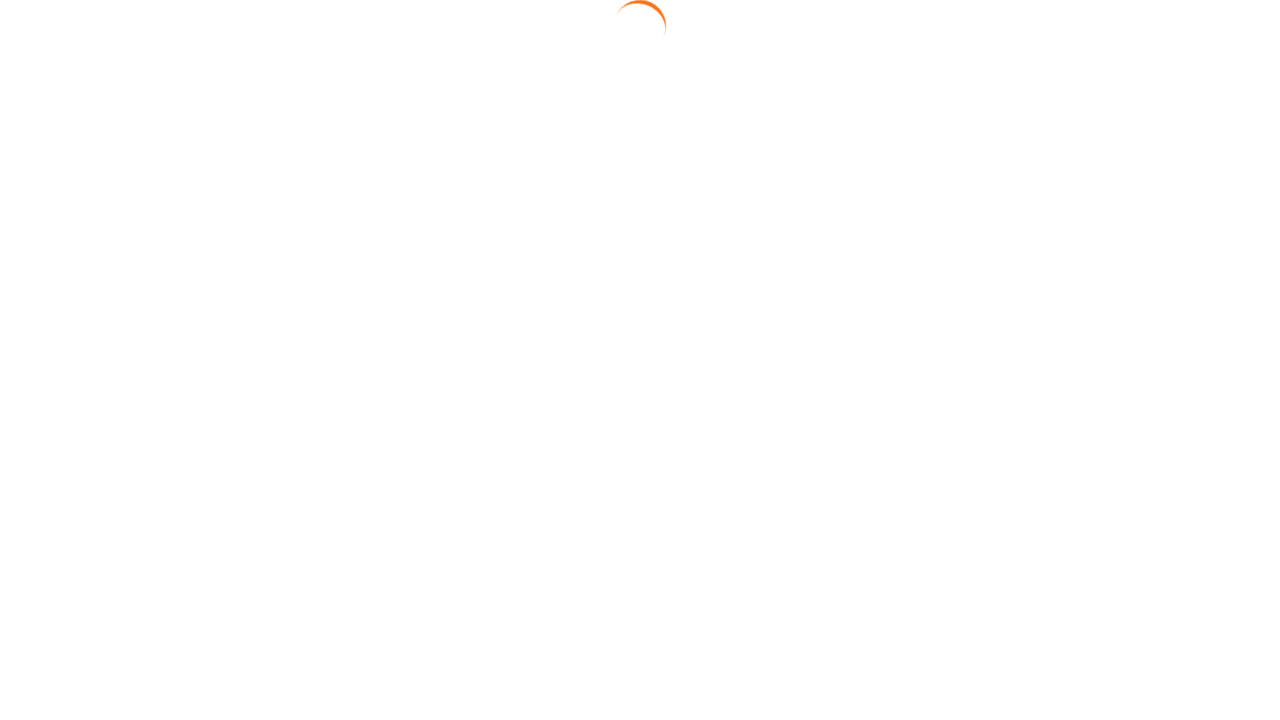

Performed click and hold action on circle element for 3 seconds at (644, 323) on #circle
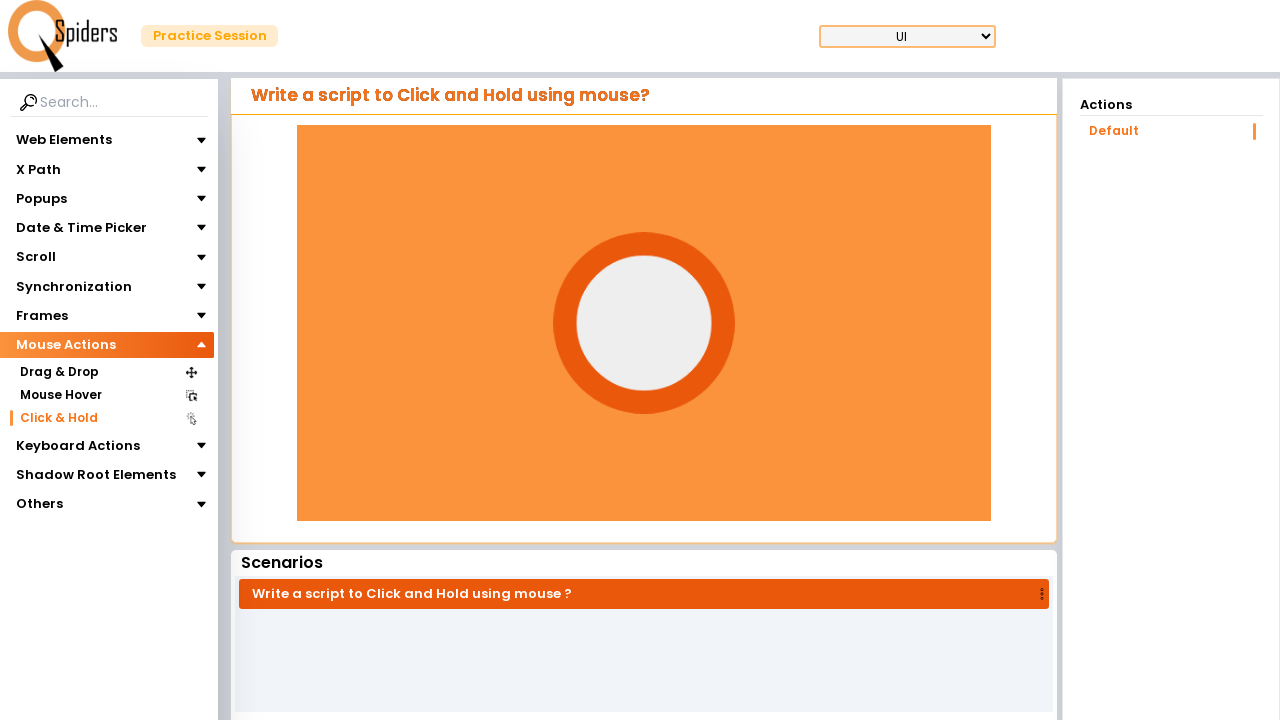

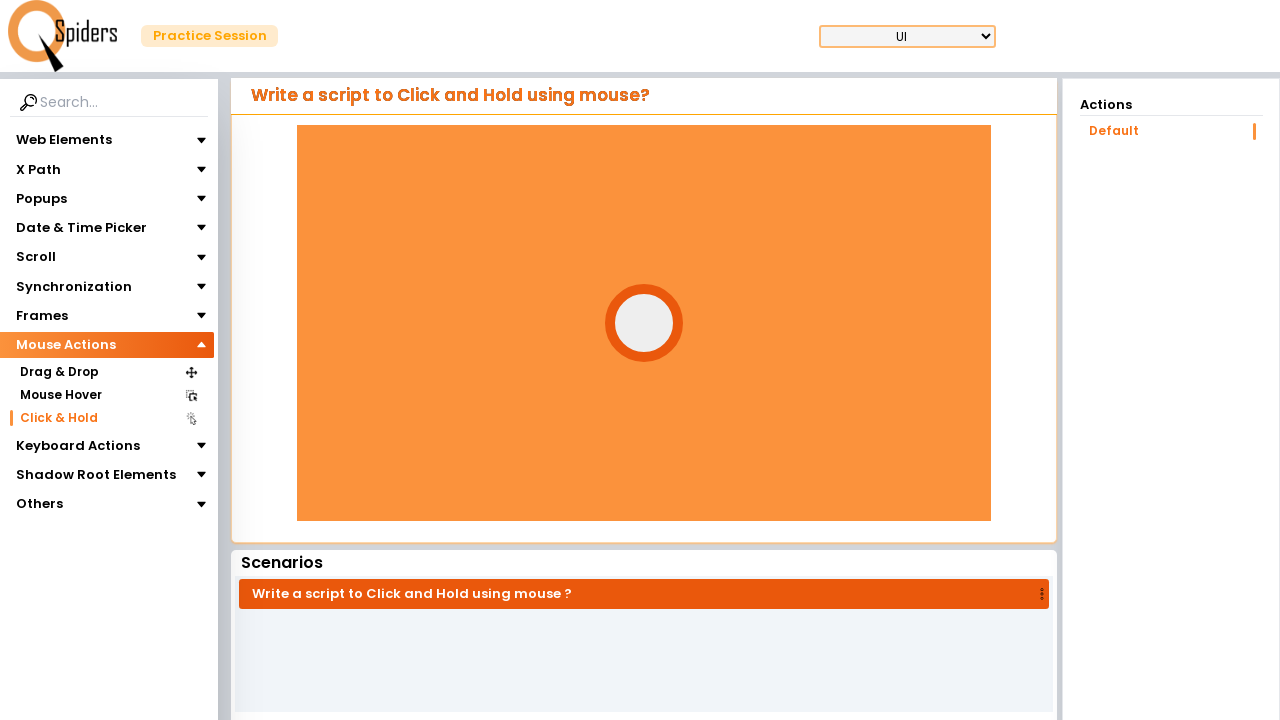